Tests alert handling functionality by triggering an alert button and dismissing the alert dialog

Starting URL: https://demoqa.com/alerts

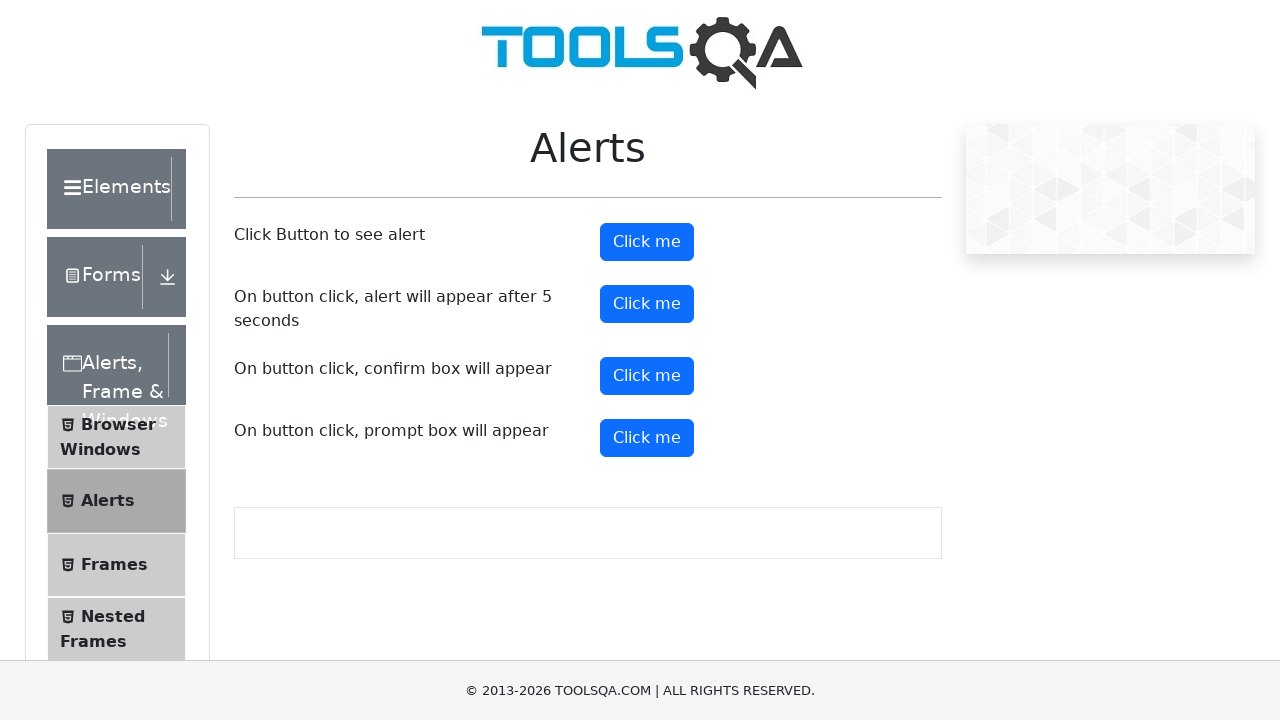

Clicked alert button to trigger alert dialog at (647, 242) on #alertButton
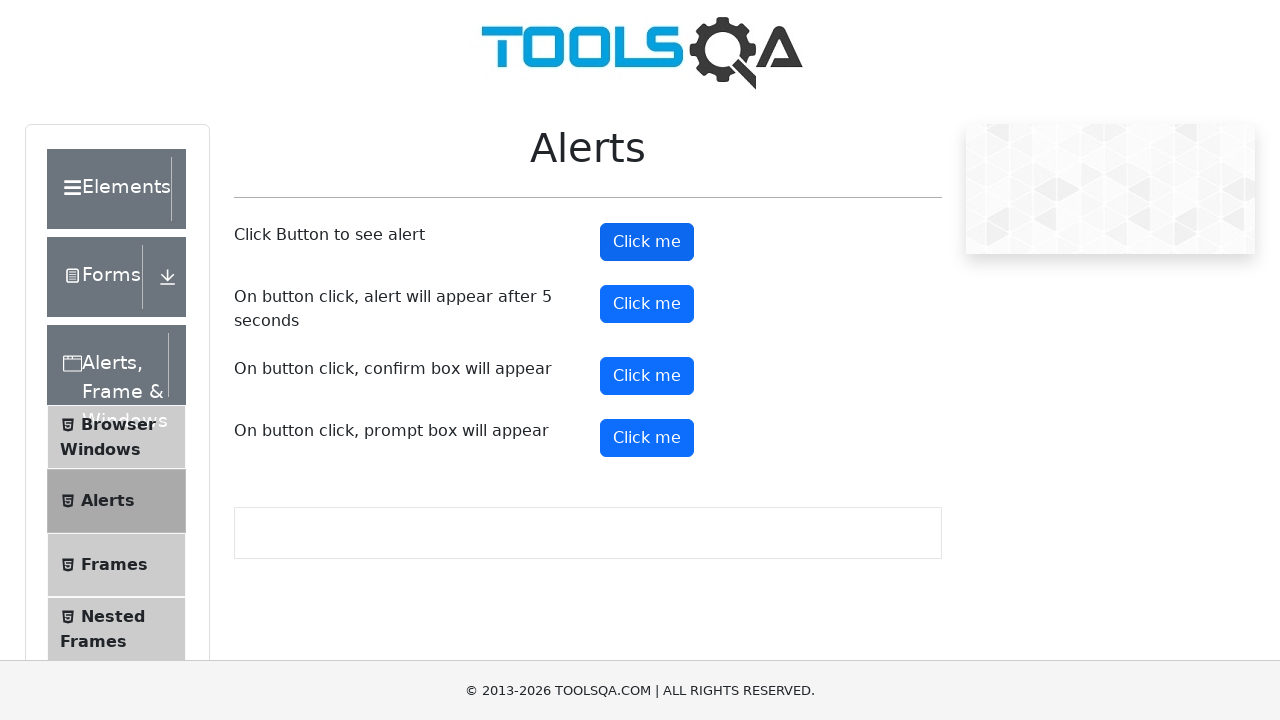

Set up dialog handler to dismiss alerts
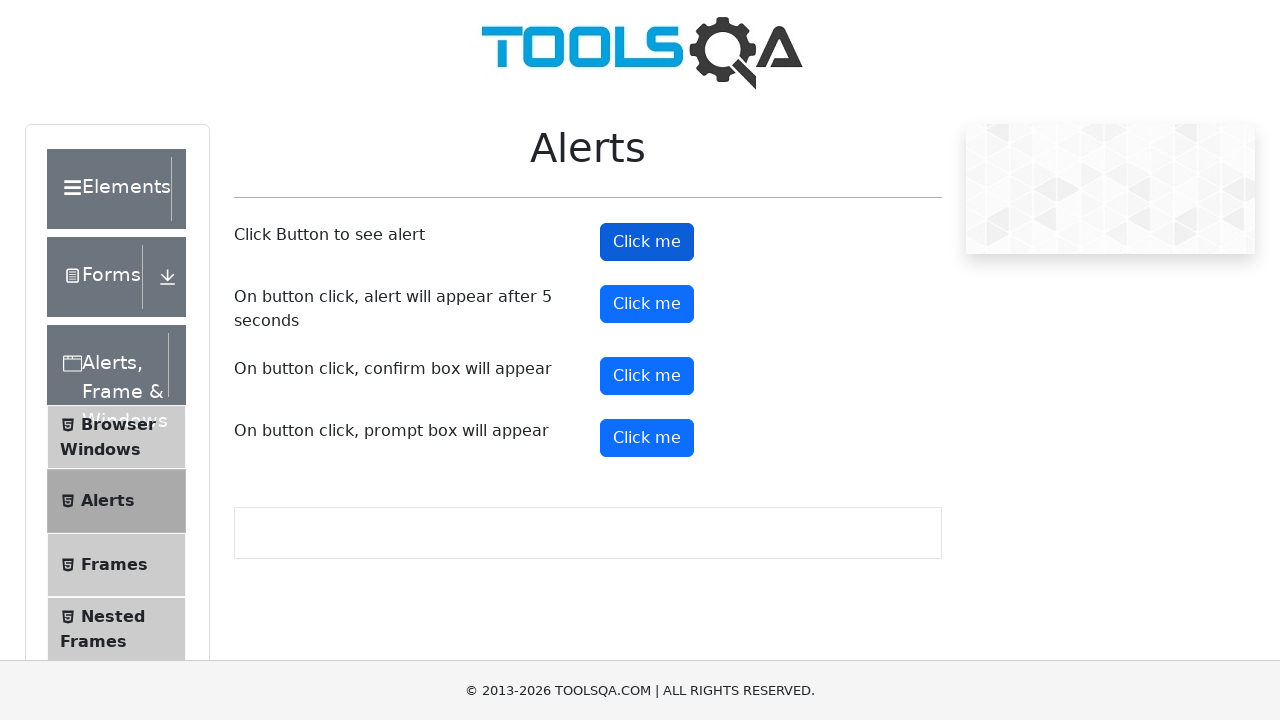

Waited for alert to be dismissed
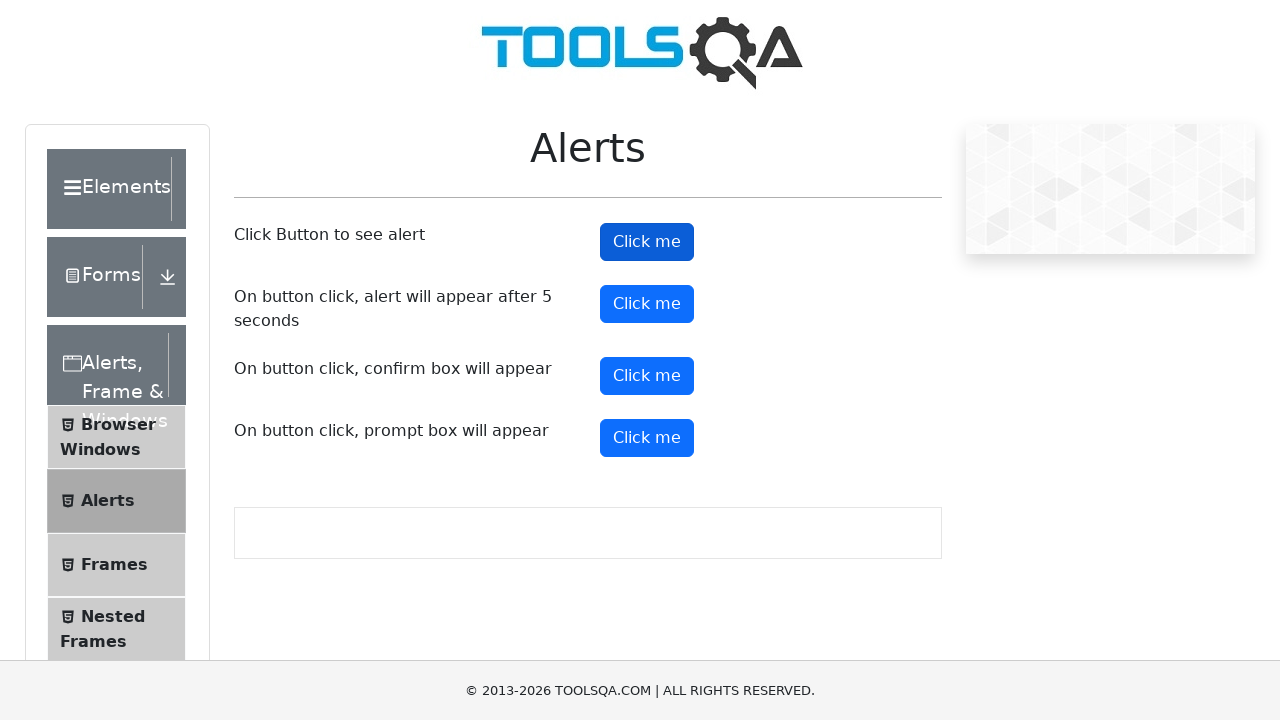

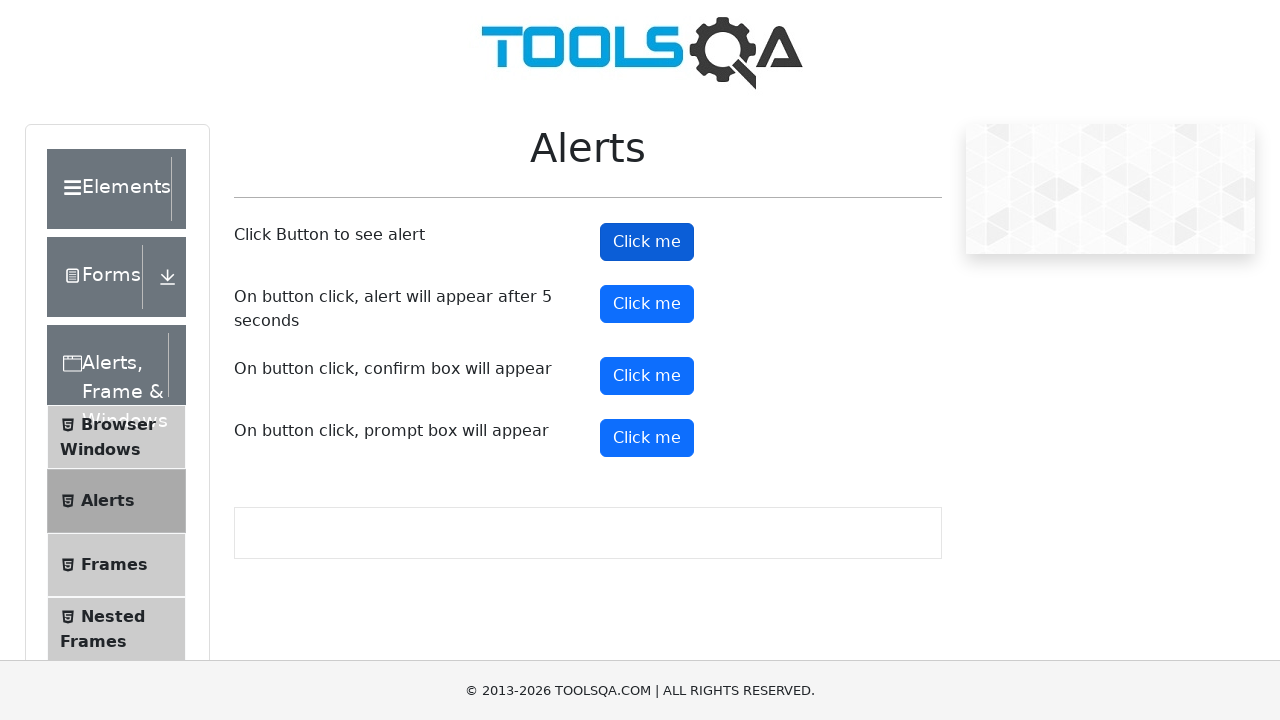